Finds and displays the text of the "About Us" navigation element on Mount Sinai hospital website

Starting URL: https://www.mountsinai.org/

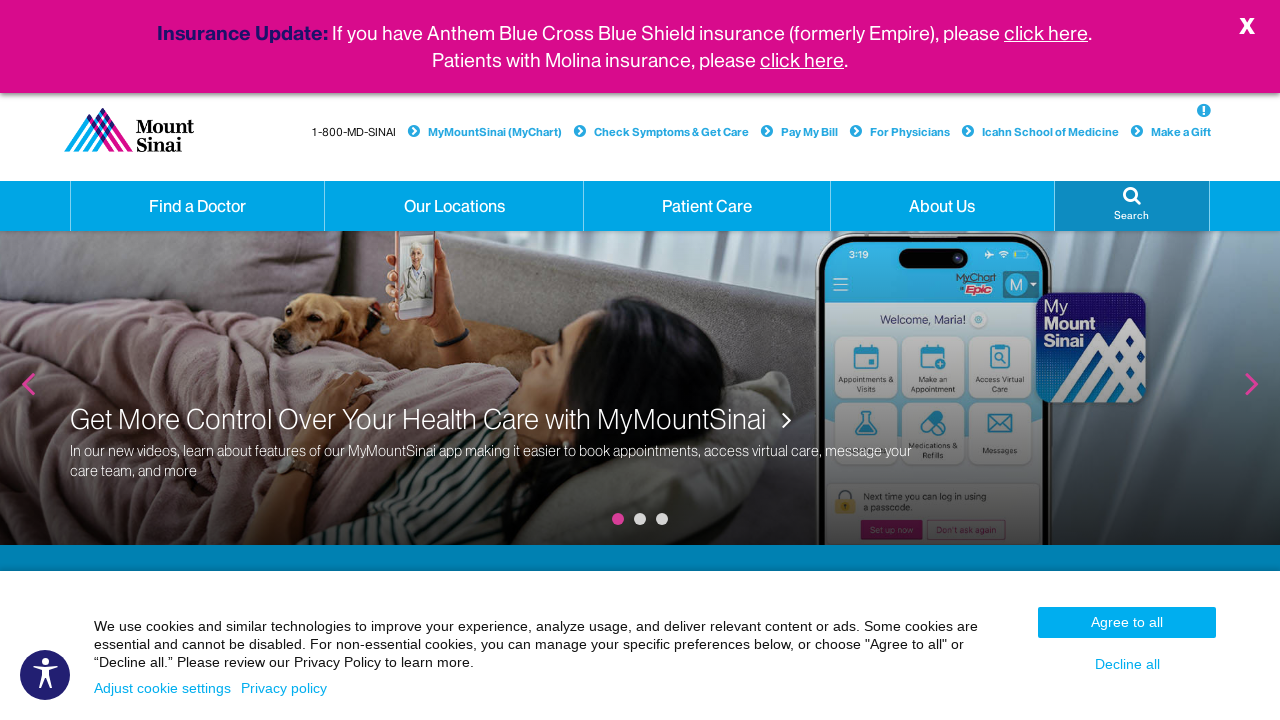

Navigated to Mount Sinai hospital website
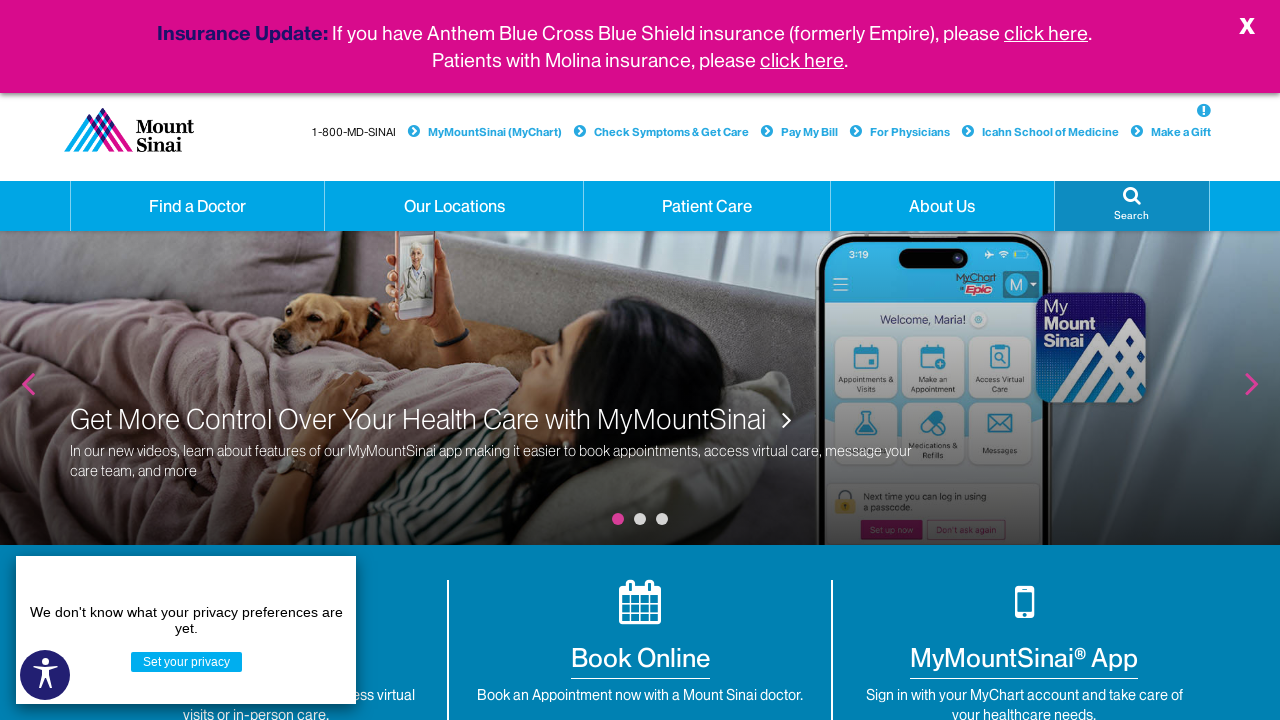

Located the About Us navigation element
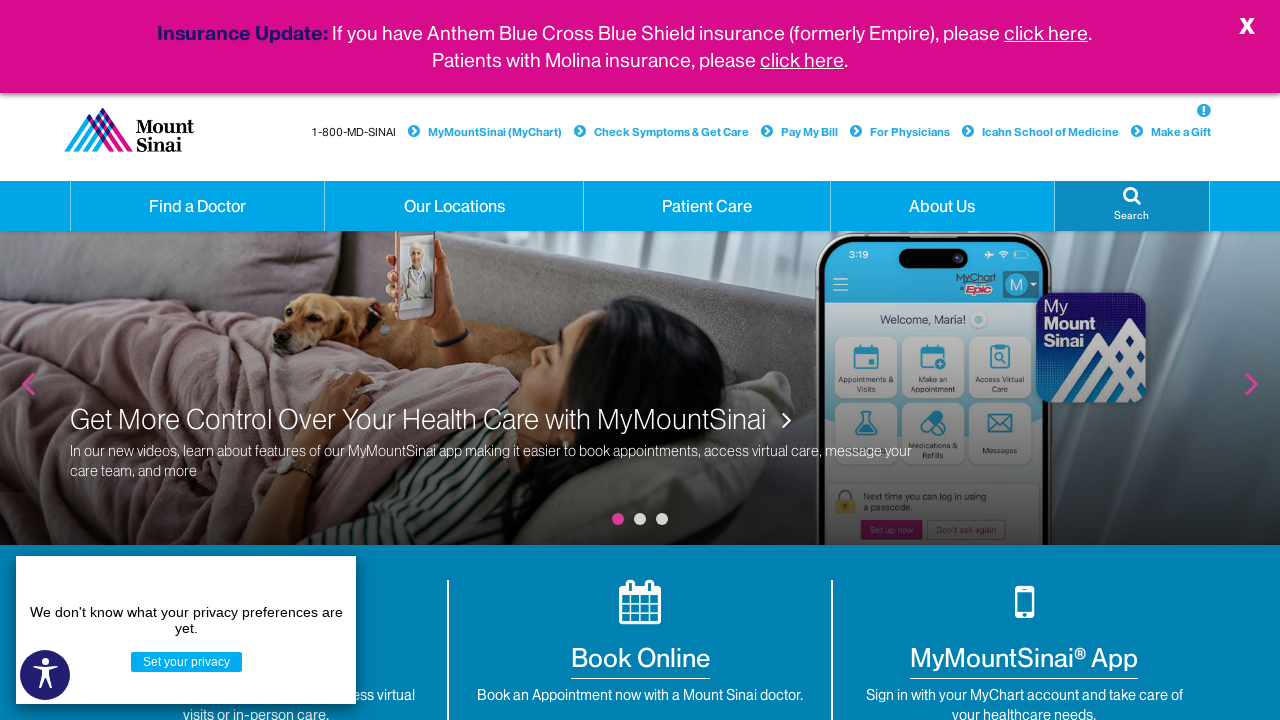

Retrieved and displayed text content from About Us element
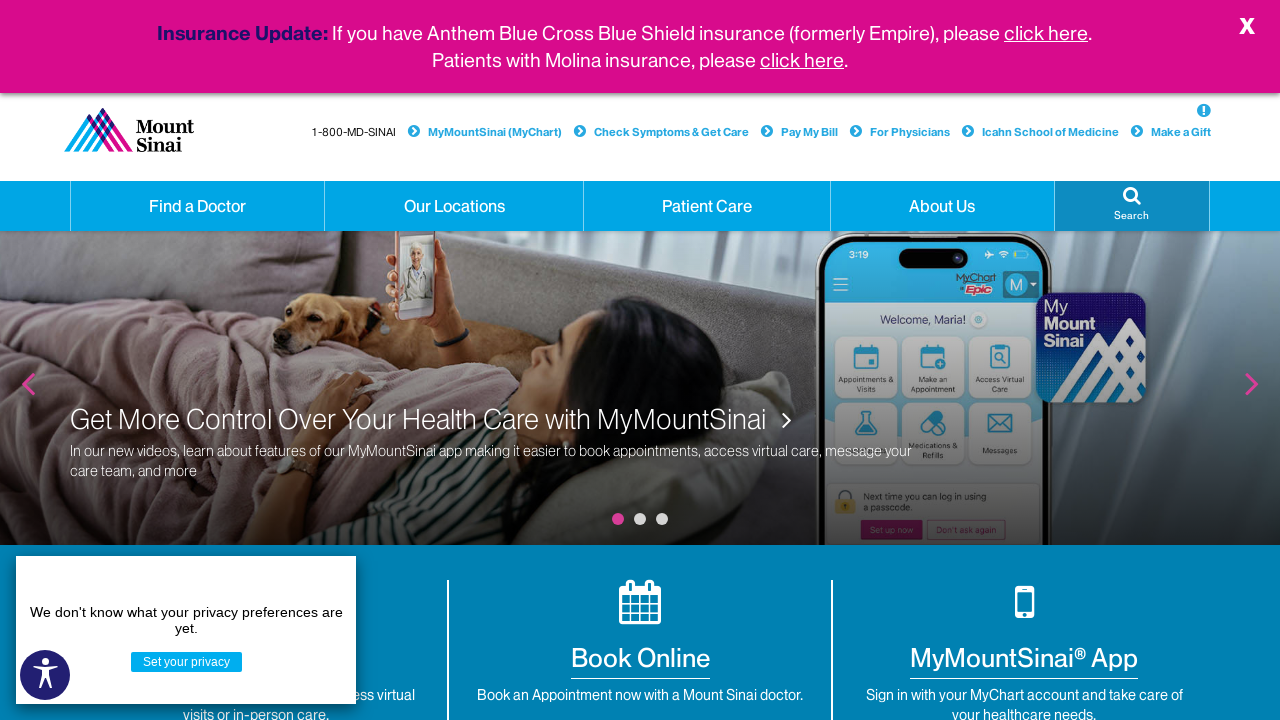

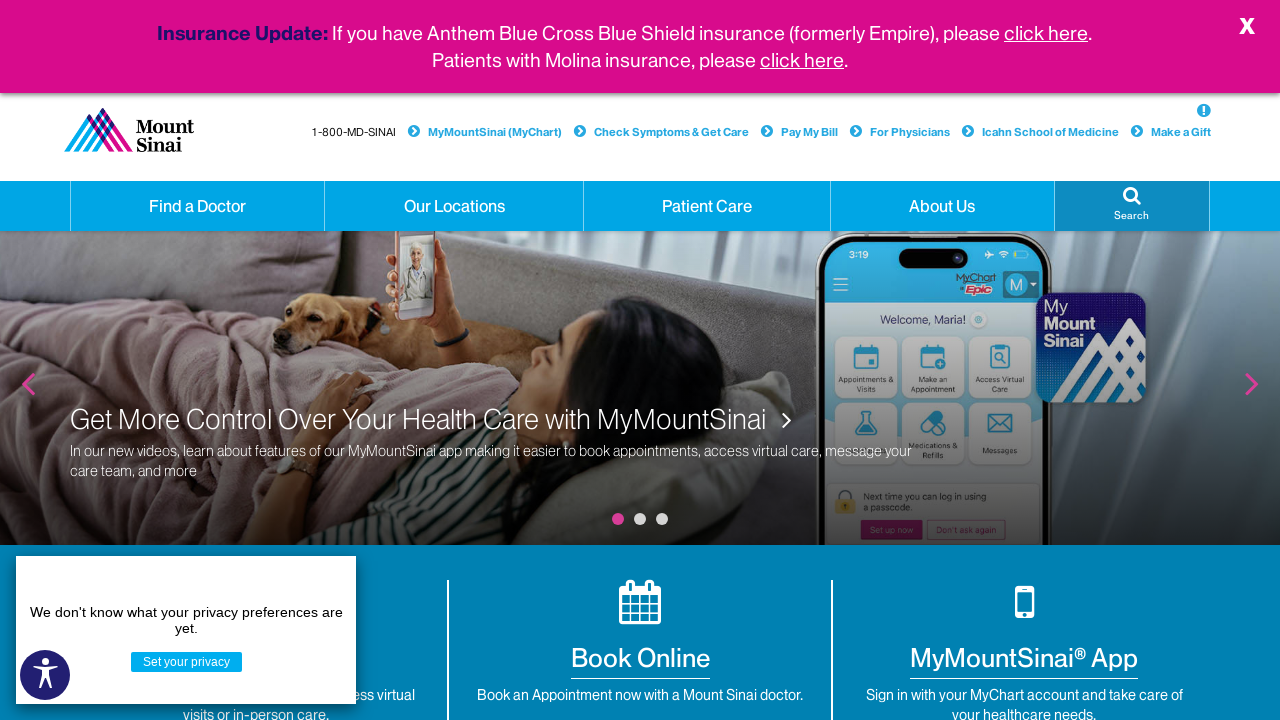